Tests the forgot password page by entering an incorrect username, clicking the reset password button, and verifying that the appropriate error message is displayed.

Starting URL: https://login1.nextbasecrm.com/?forgot_password=yes

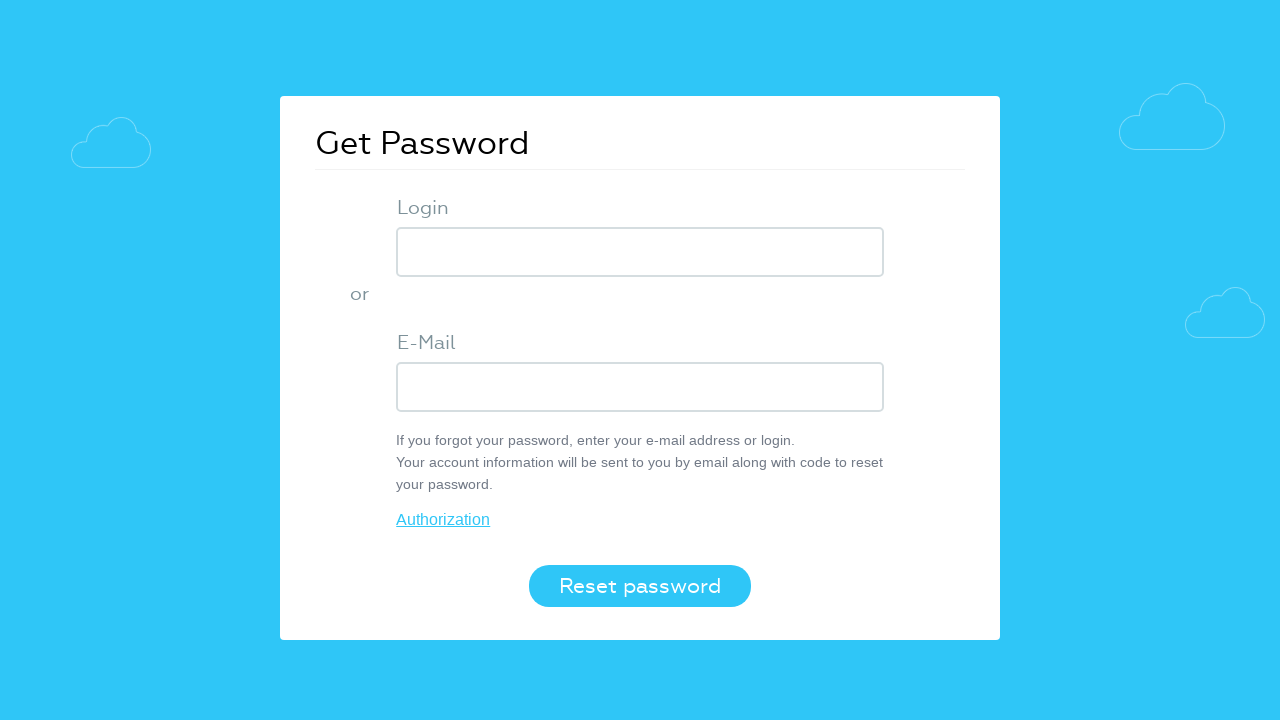

Filled USER_LOGIN field with 'incorrect_user_test123' on input[name='USER_LOGIN']
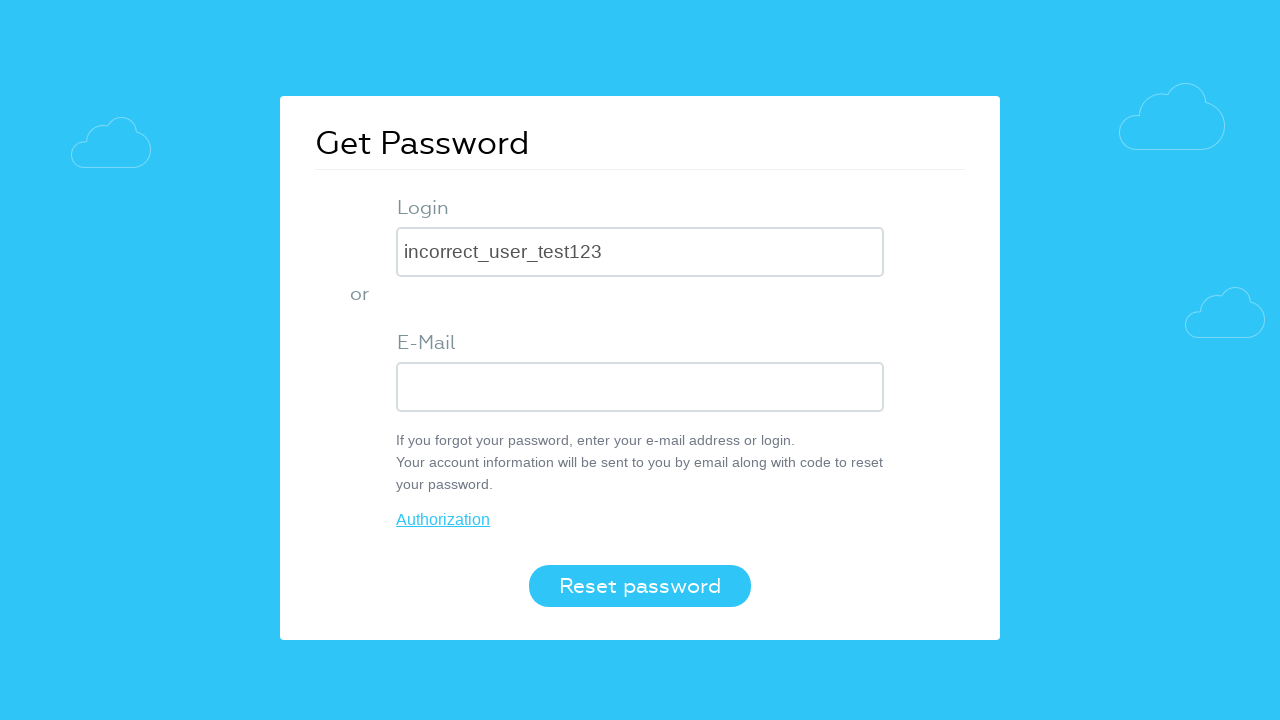

Pressed Enter on USER_LOGIN field on input[name='USER_LOGIN']
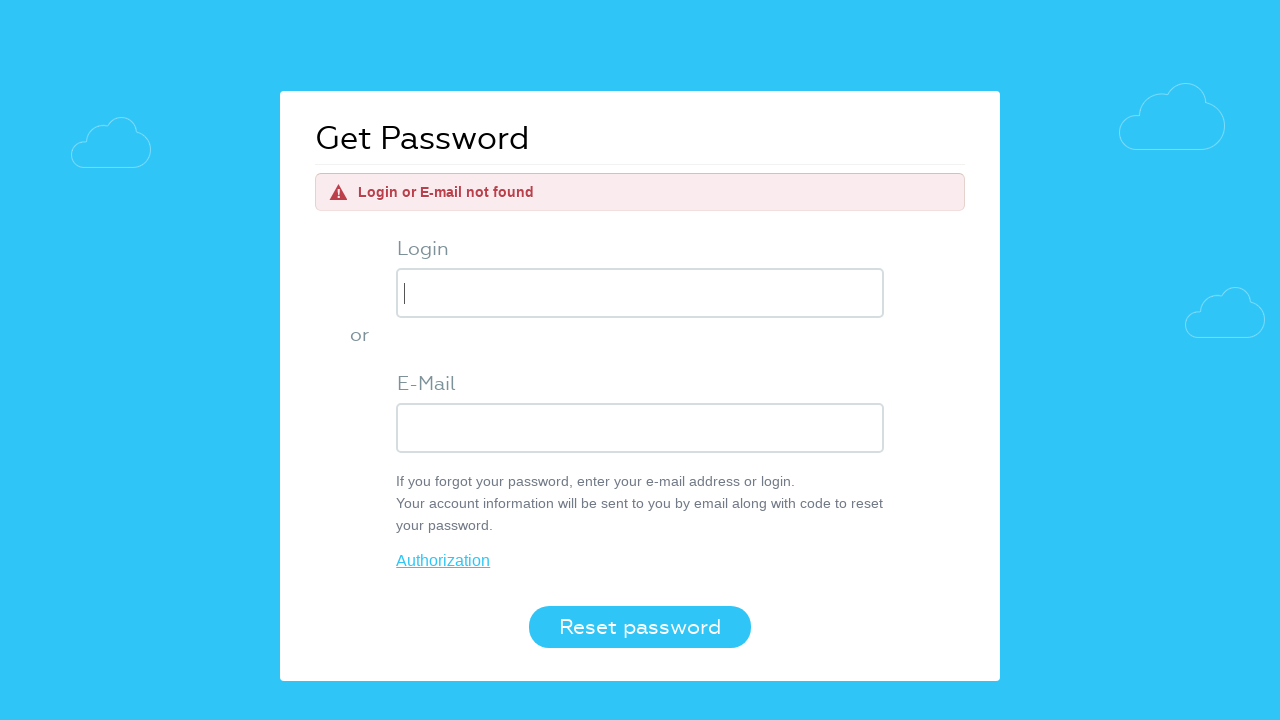

Clicked the reset password button at (640, 627) on button
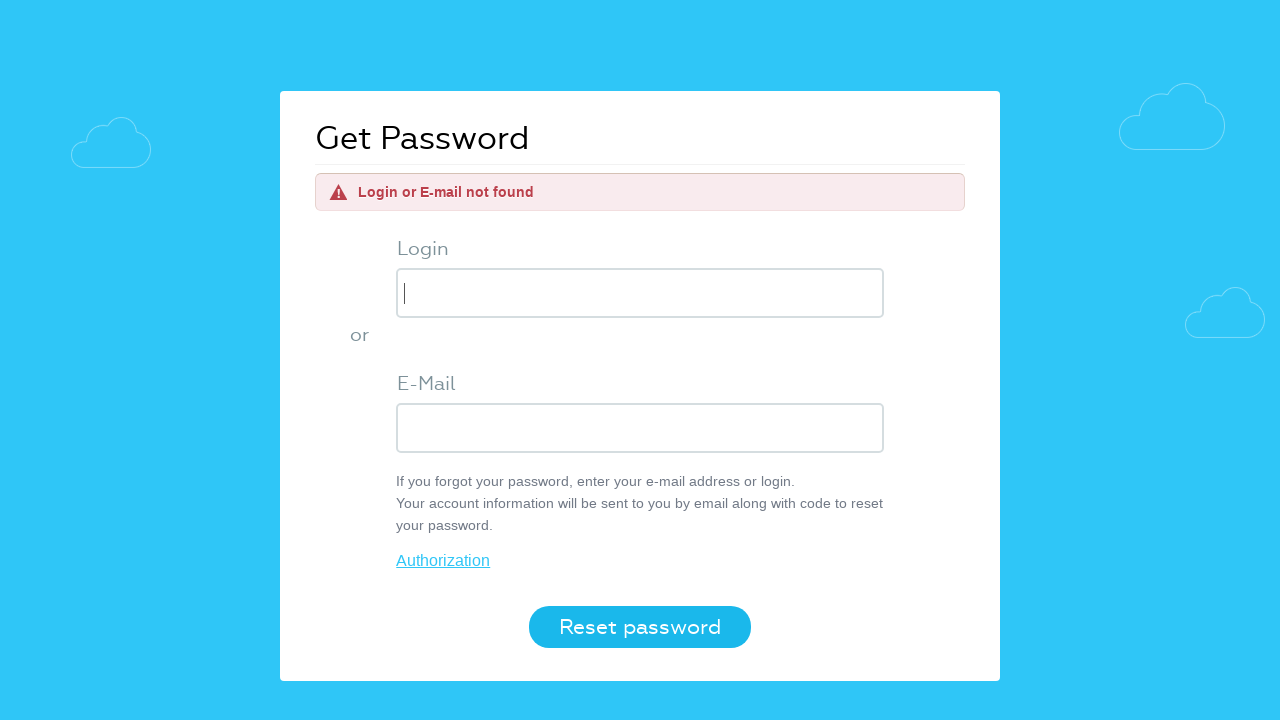

Error text element loaded
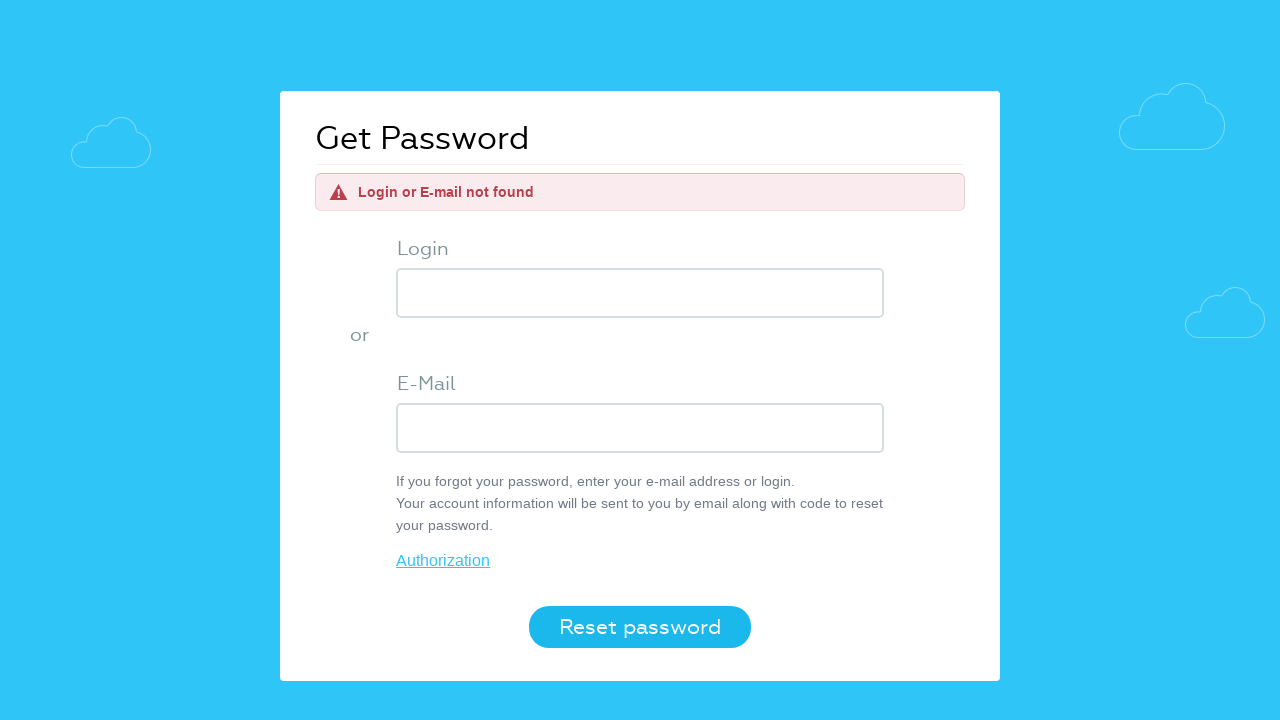

Retrieved error message text: 'Login or E-mail not found'
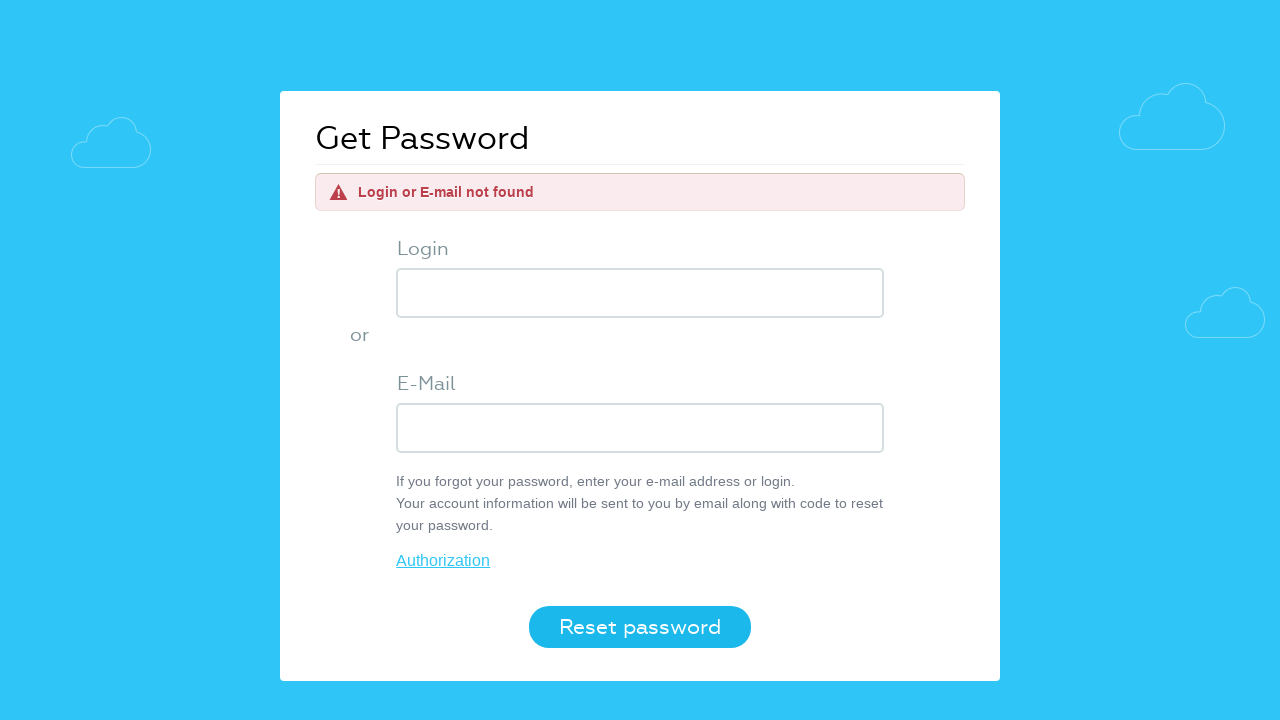

Verified error message matches expected text: 'Login or E-mail not found'
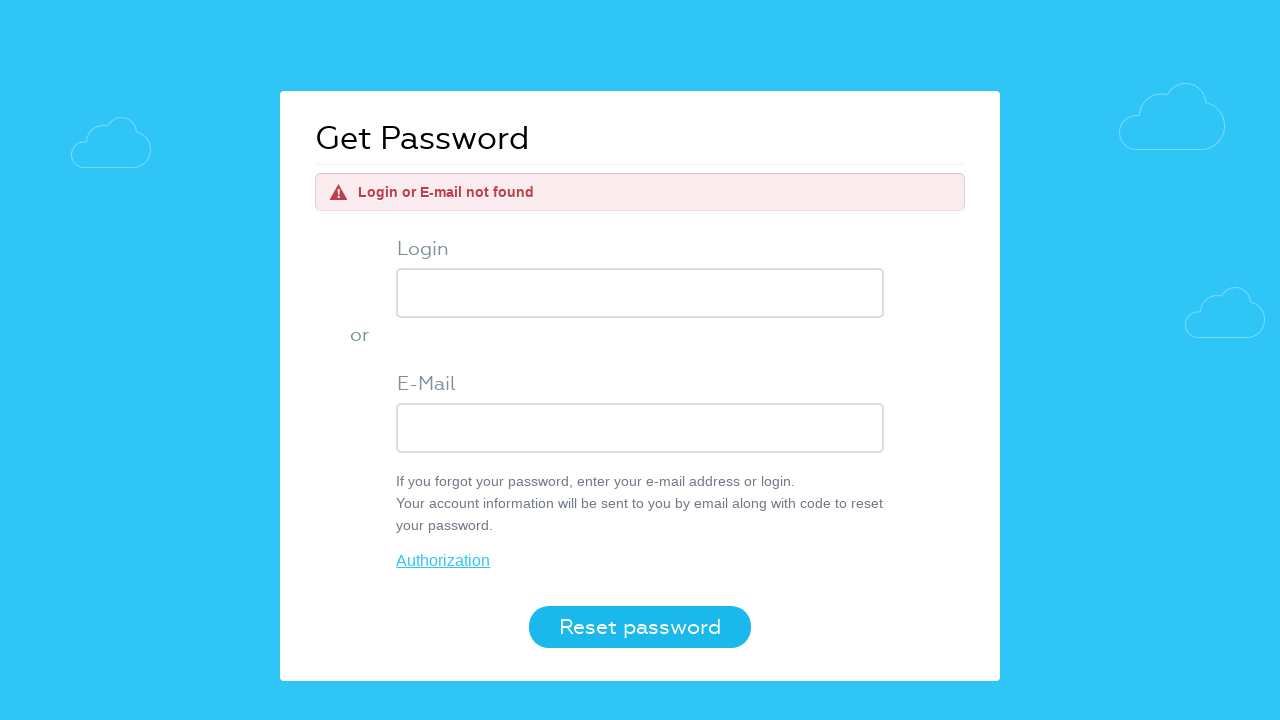

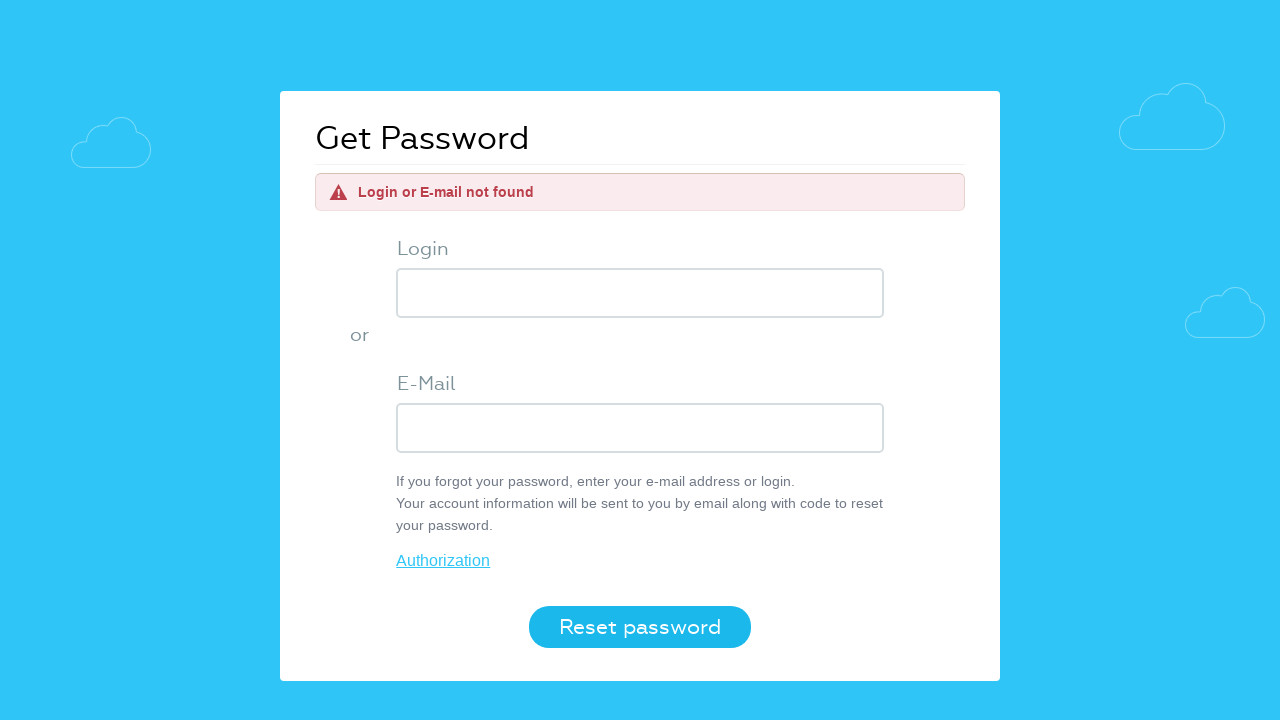